Tests JavaScript alert popup handling by clicking a button that triggers an alert and accepting it

Starting URL: https://the-internet.herokuapp.com/javascript_alerts

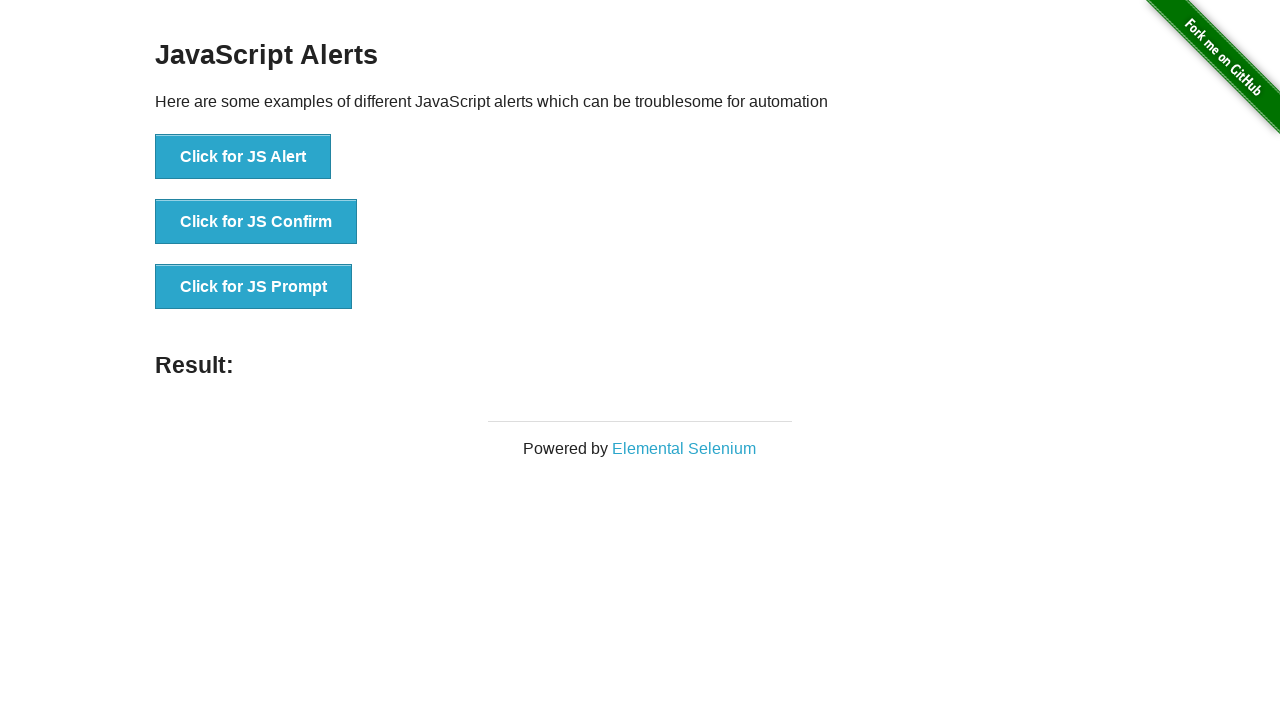

Clicked button to trigger JavaScript alert at (243, 157) on xpath=//button[normalize-space()='Click for JS Alert']
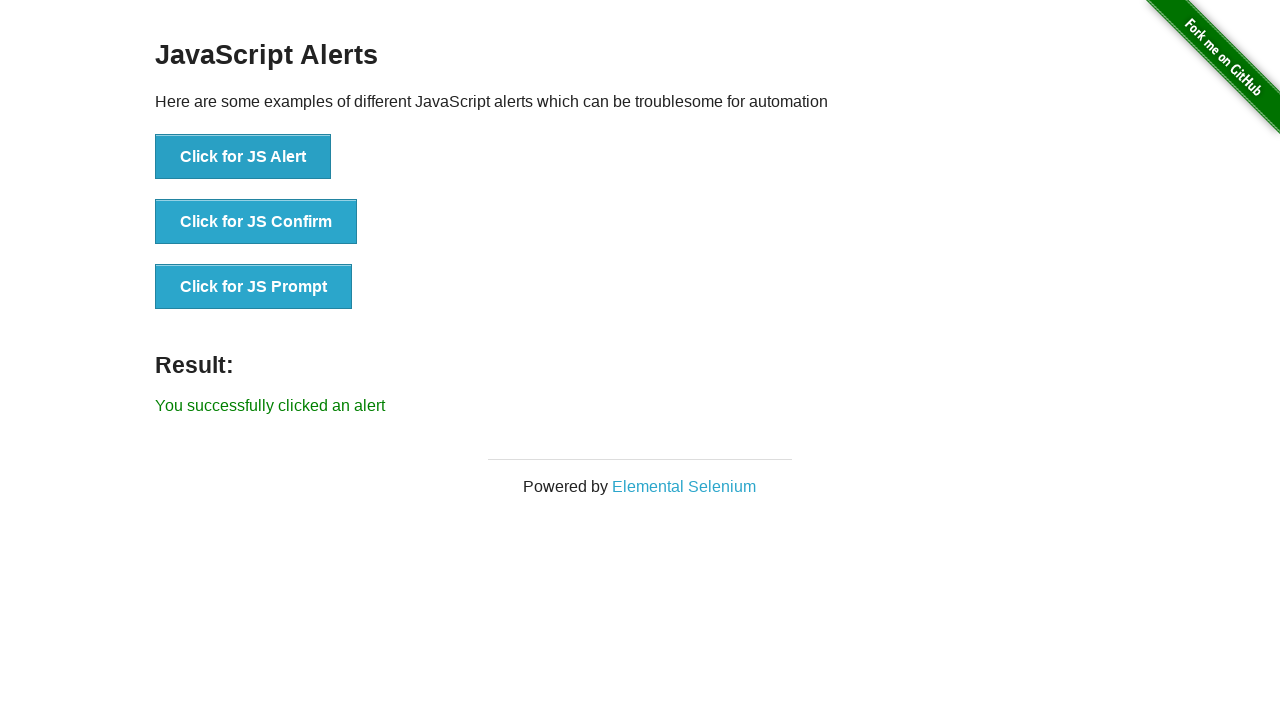

Set up dialog handler to accept alert popup
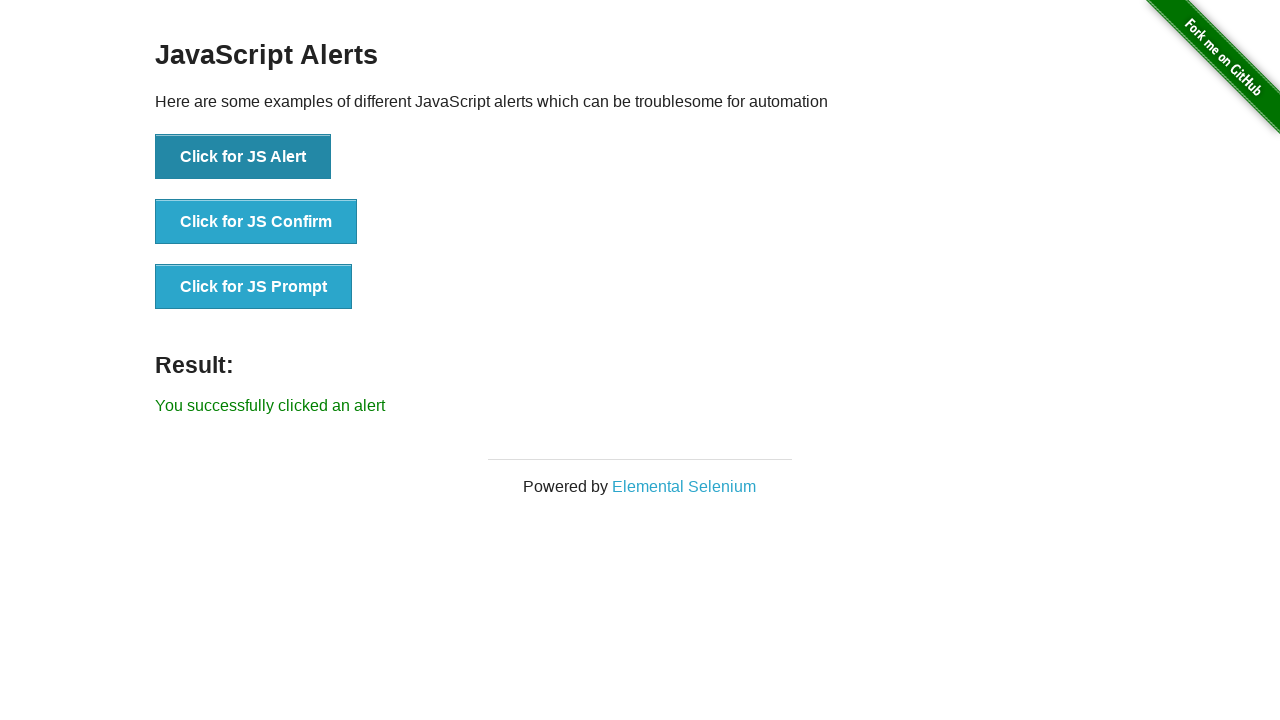

Clicked button again to trigger and accept JavaScript alert at (243, 157) on xpath=//button[normalize-space()='Click for JS Alert']
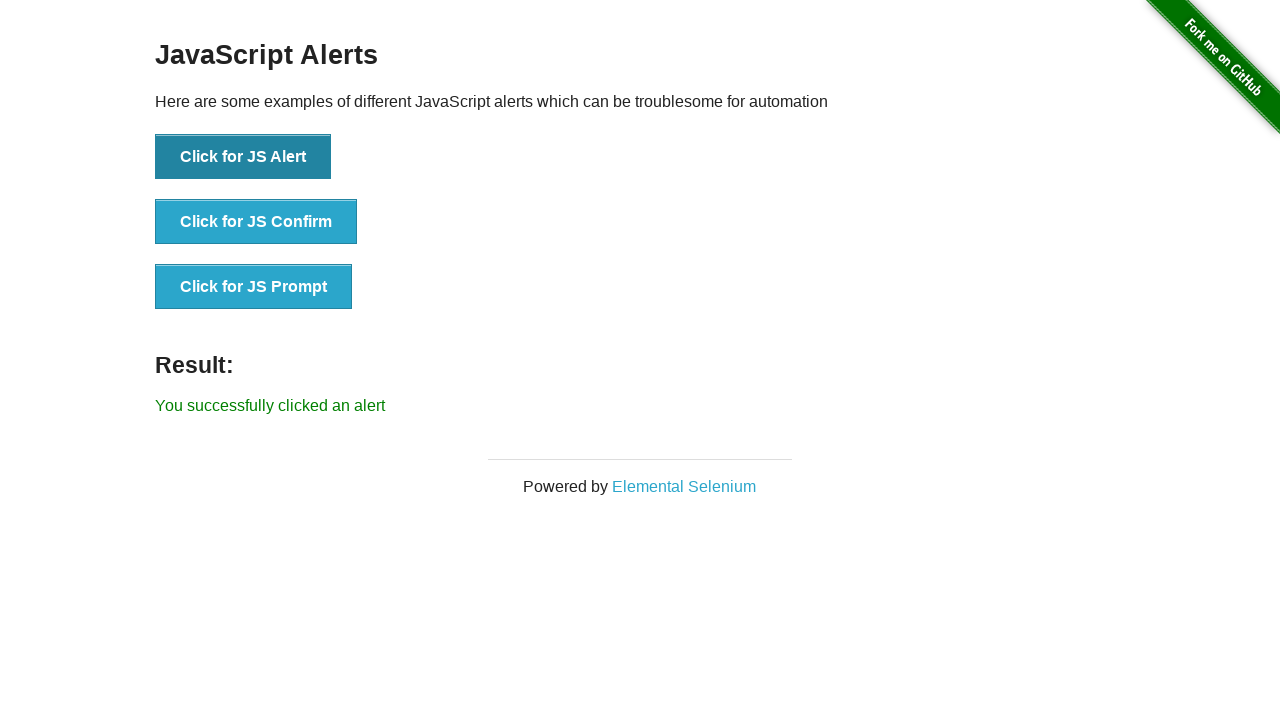

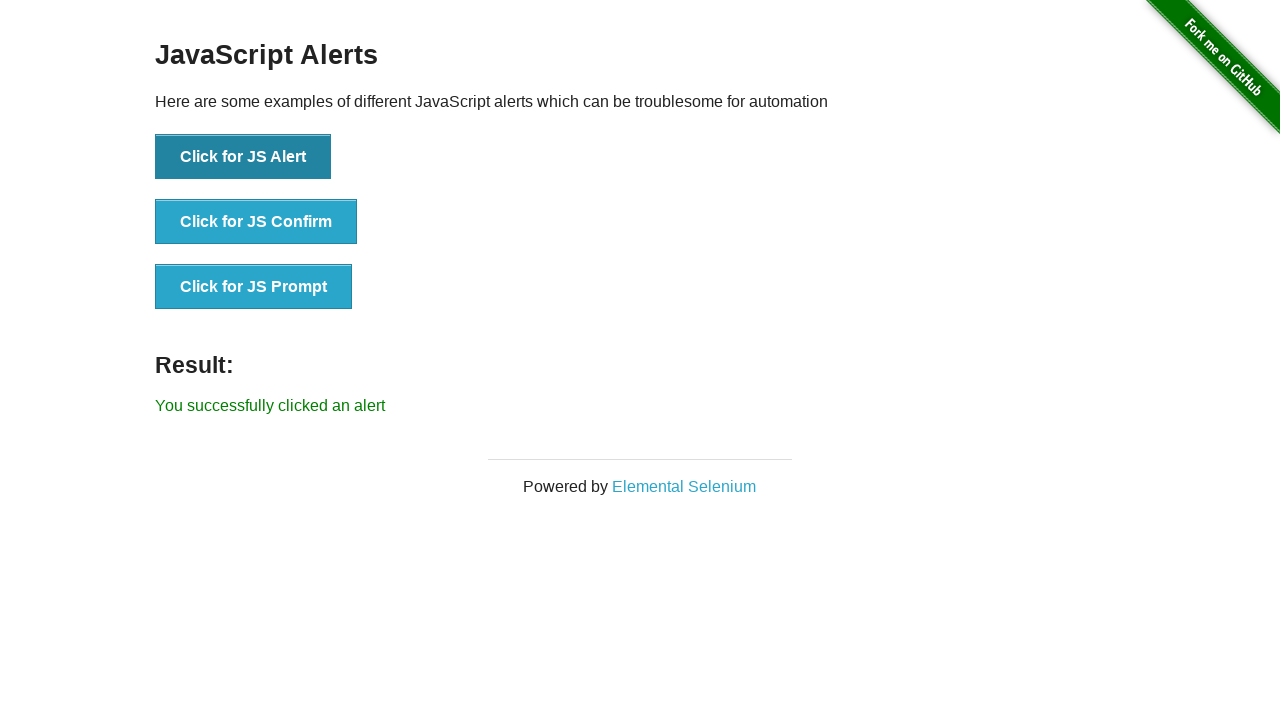